Tests todo application by adding a new todo item and verifying it appears in the list

Starting URL: http://lambdatest.github.io/sample-todo-app/

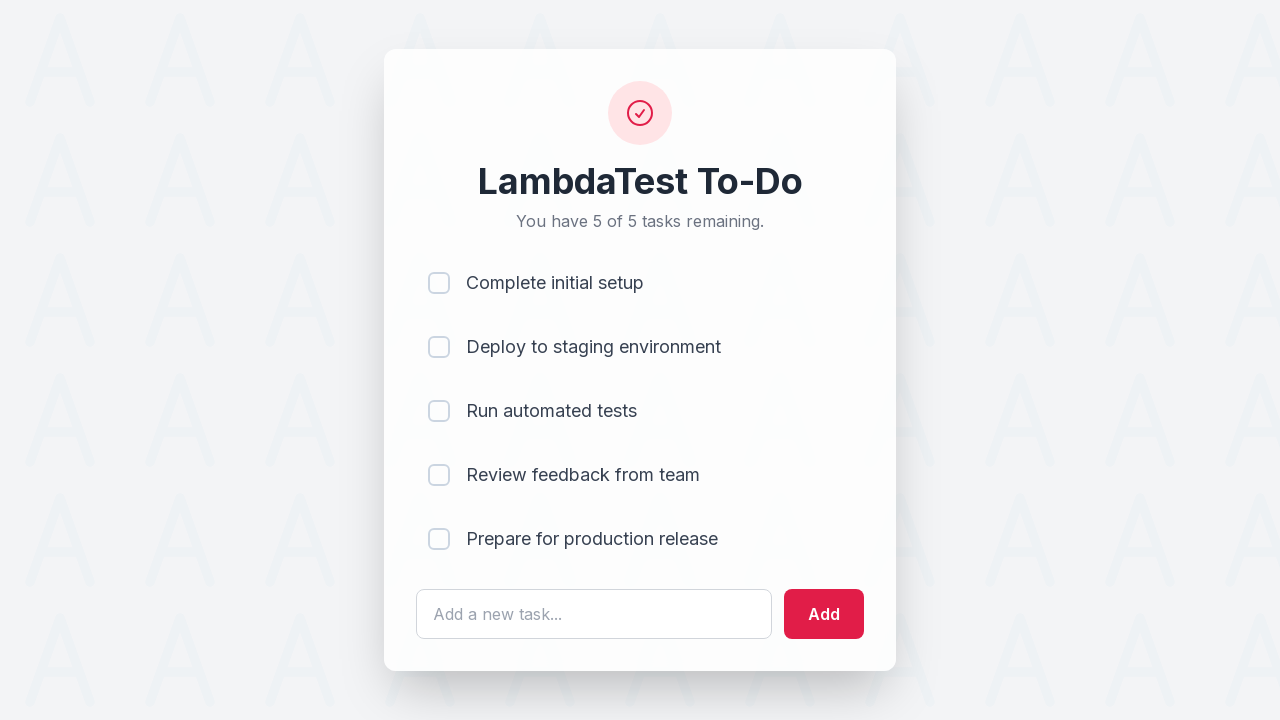

Filled todo input field with 'Learn Selenium' on #sampletodotext
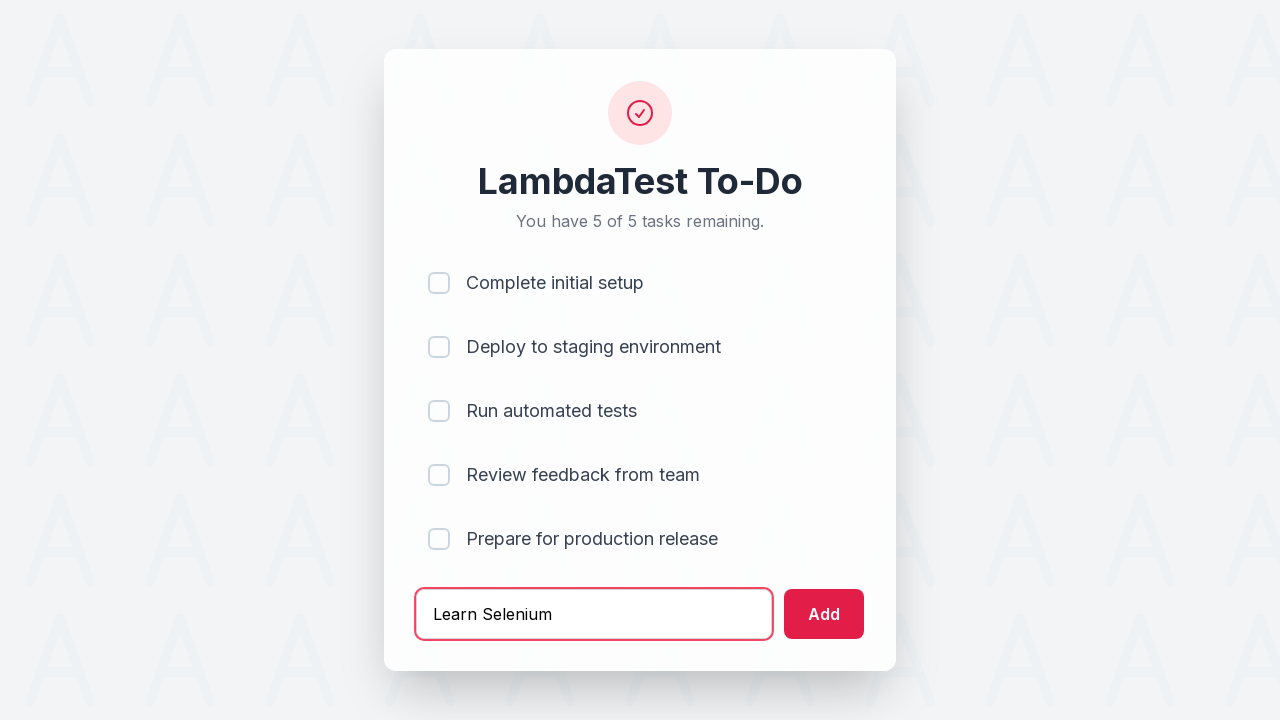

Pressed Enter to submit the new todo item on #sampletodotext
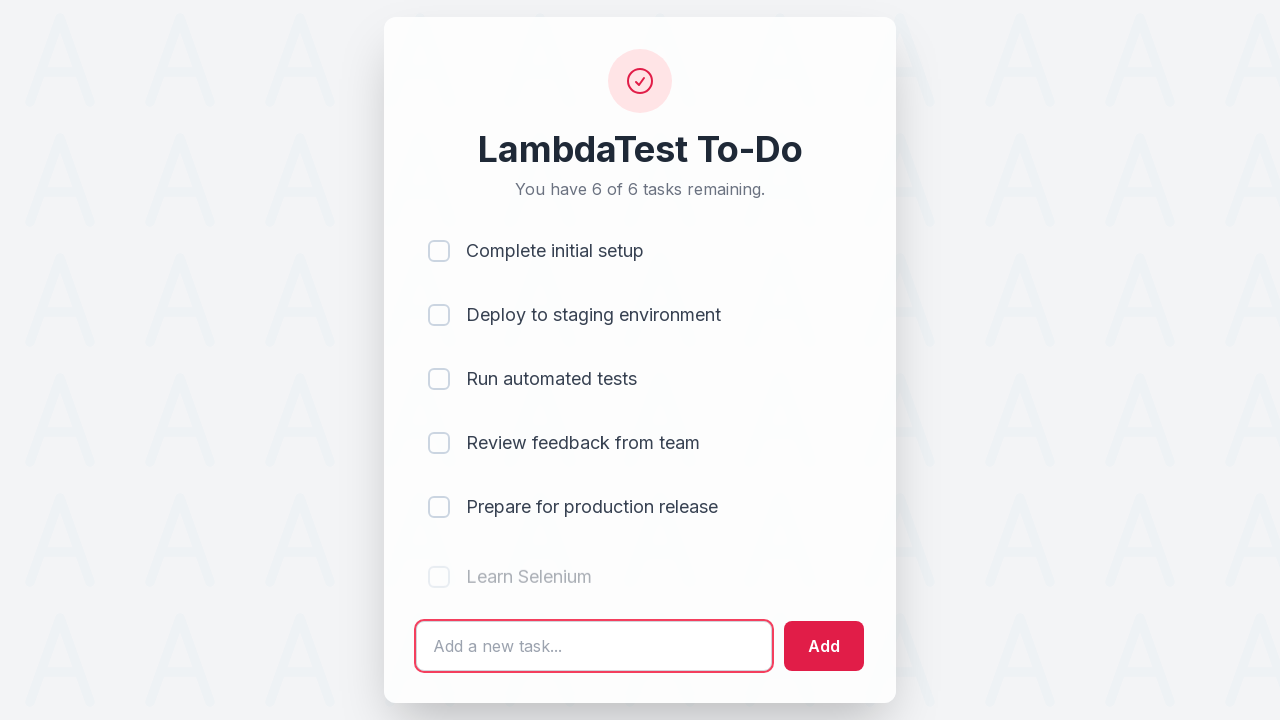

Verified new todo item appeared in the list
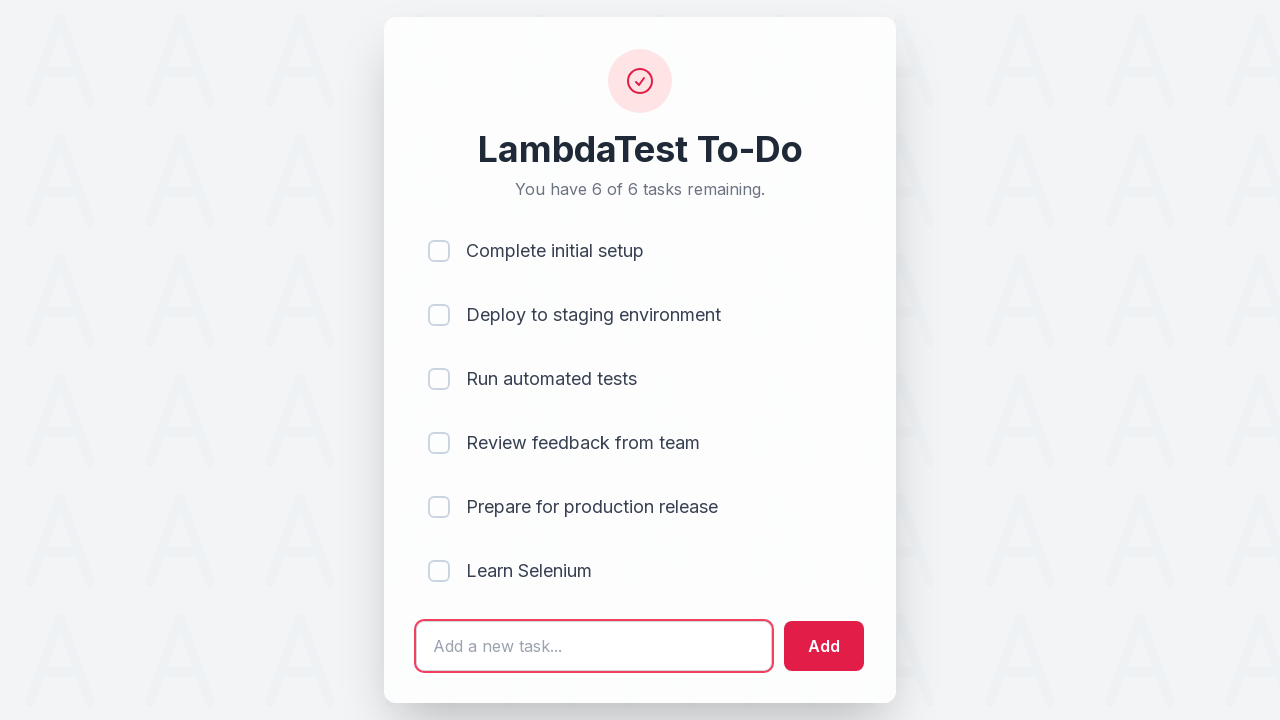

Retrieved last todo text: '
                        
                        
                            Learn Selenium
                        
                    '
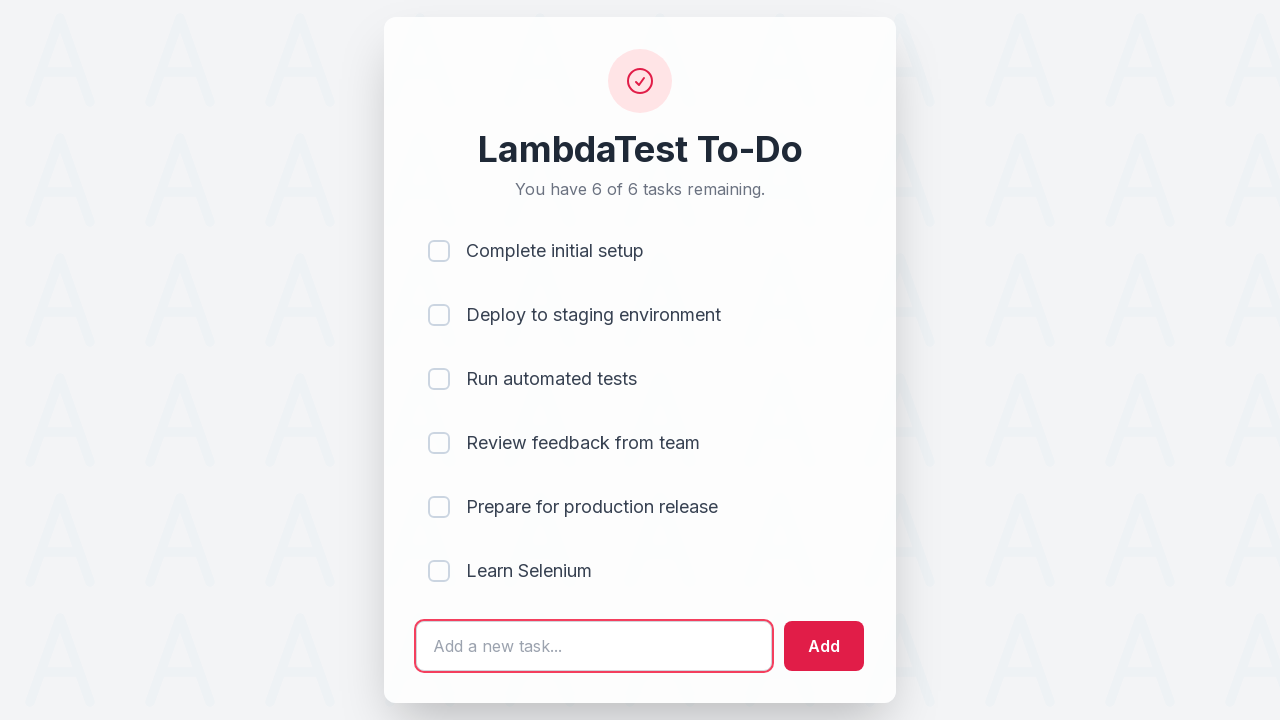

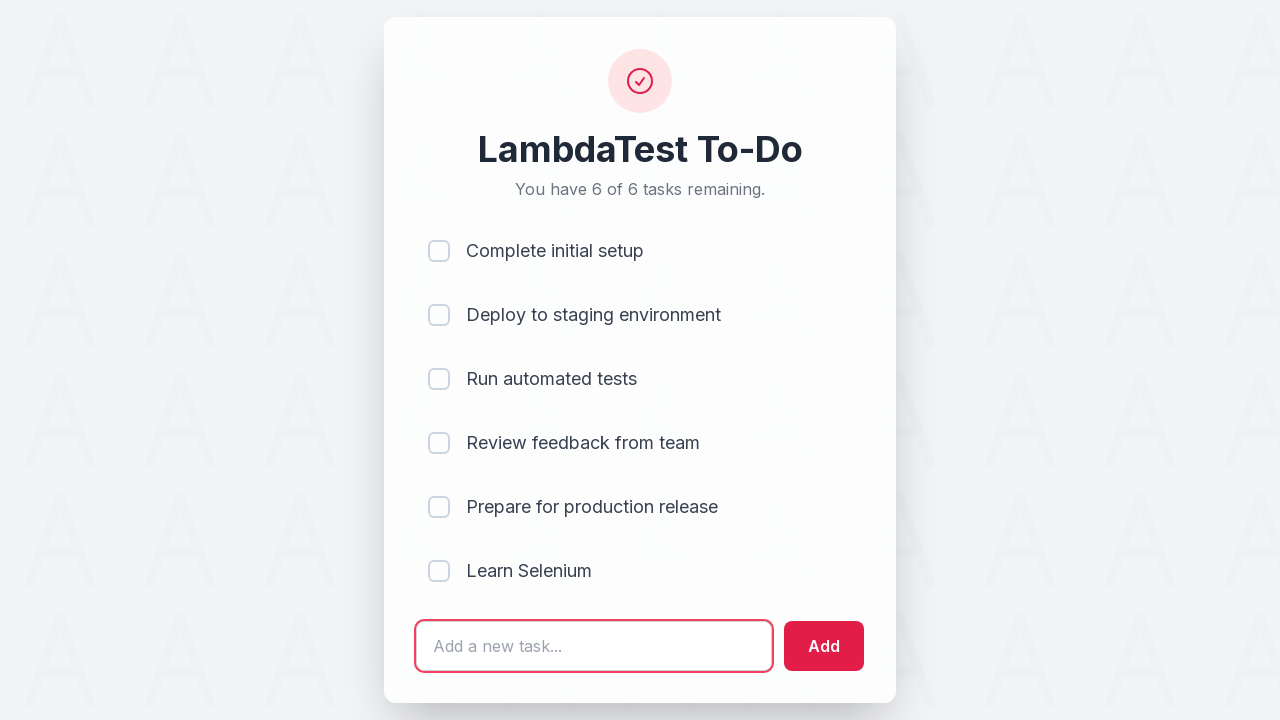